Navigates to a demo automation testing site's Windows page and clicks a button within the Tabbed section to test window/tab functionality.

Starting URL: http://demo.automationtesting.in/Windows.html

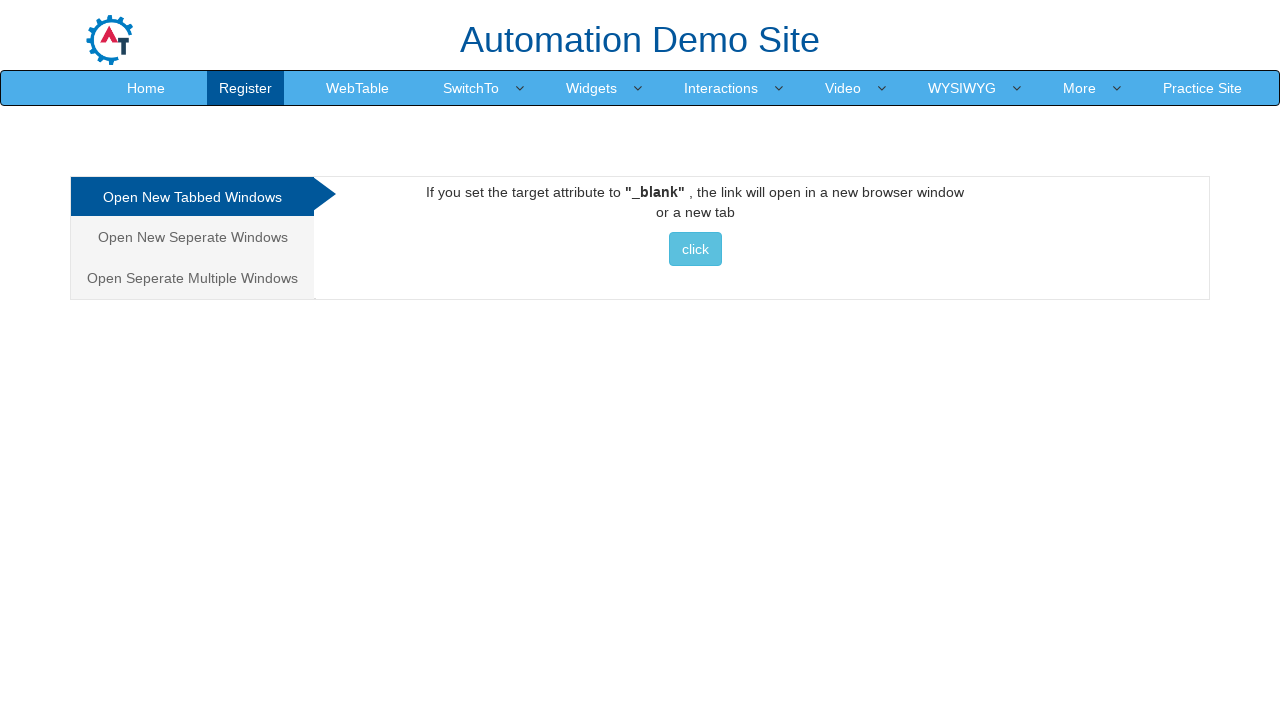

Navigated to Windows page at demo.automationtesting.in
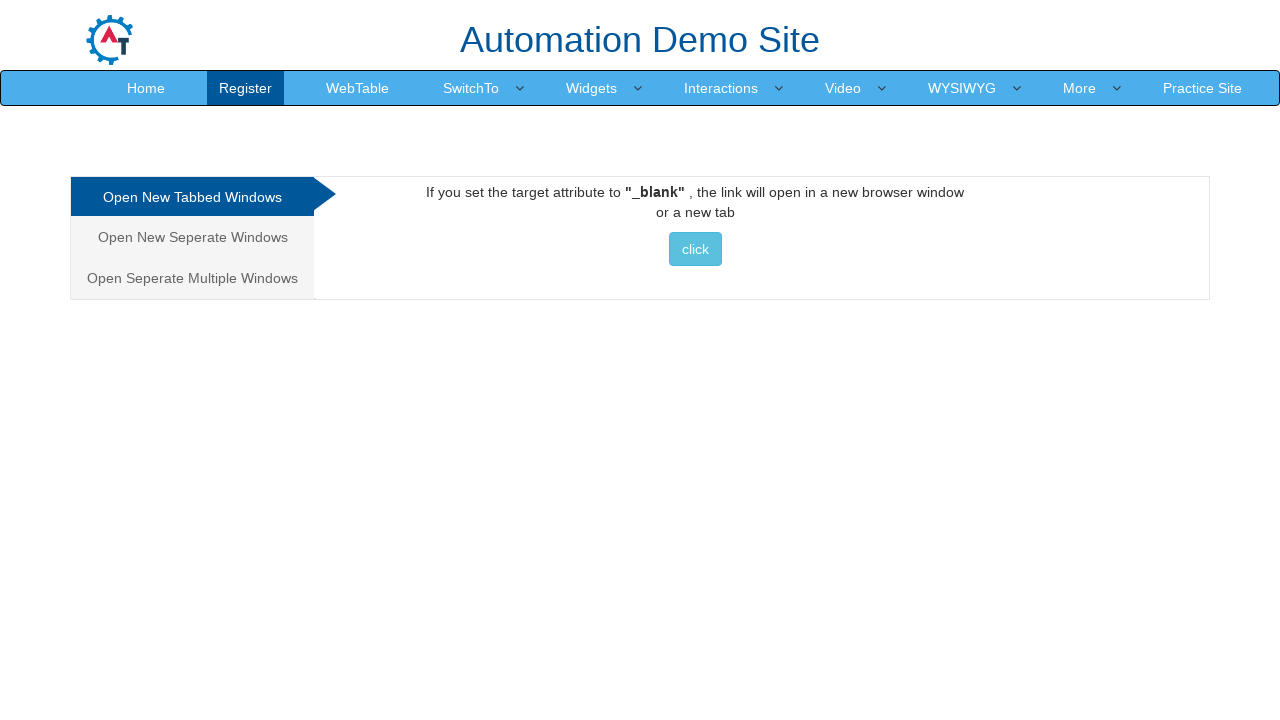

Clicked button in Tabbed section at (695, 249) on xpath=//*[@id="Tabbed"]/a/button
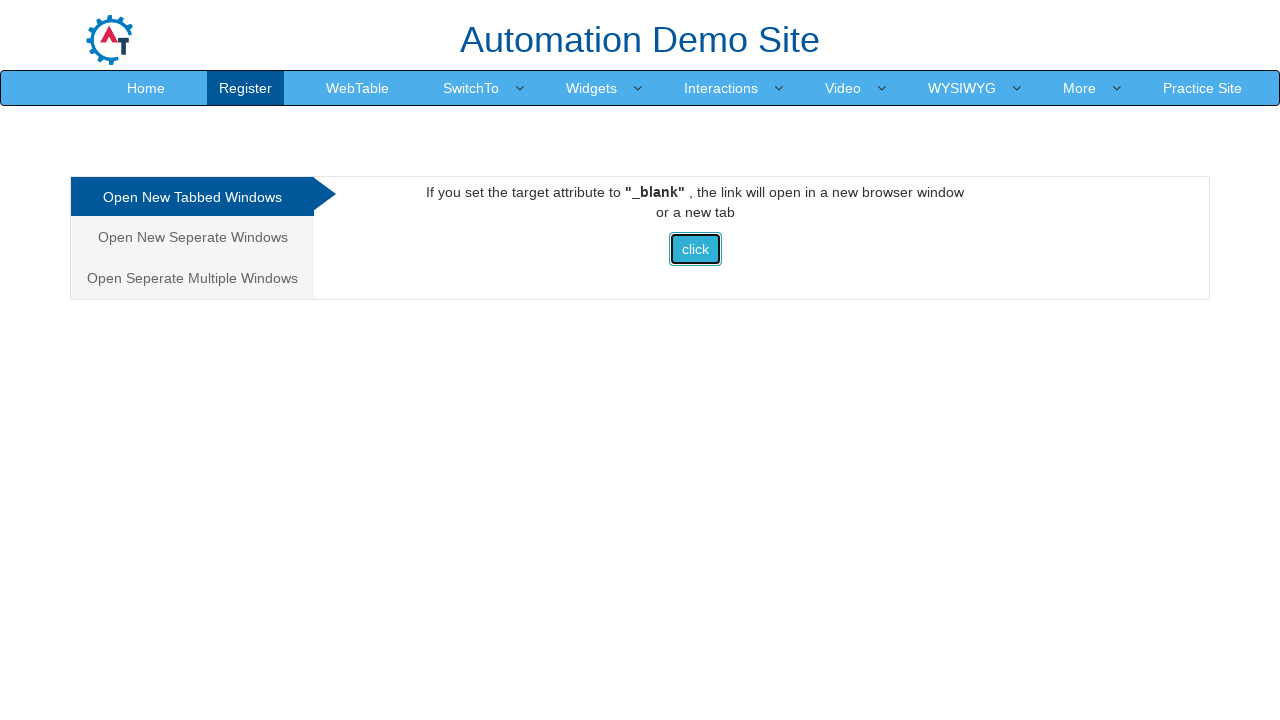

Waited 2 seconds for window/tab action to complete
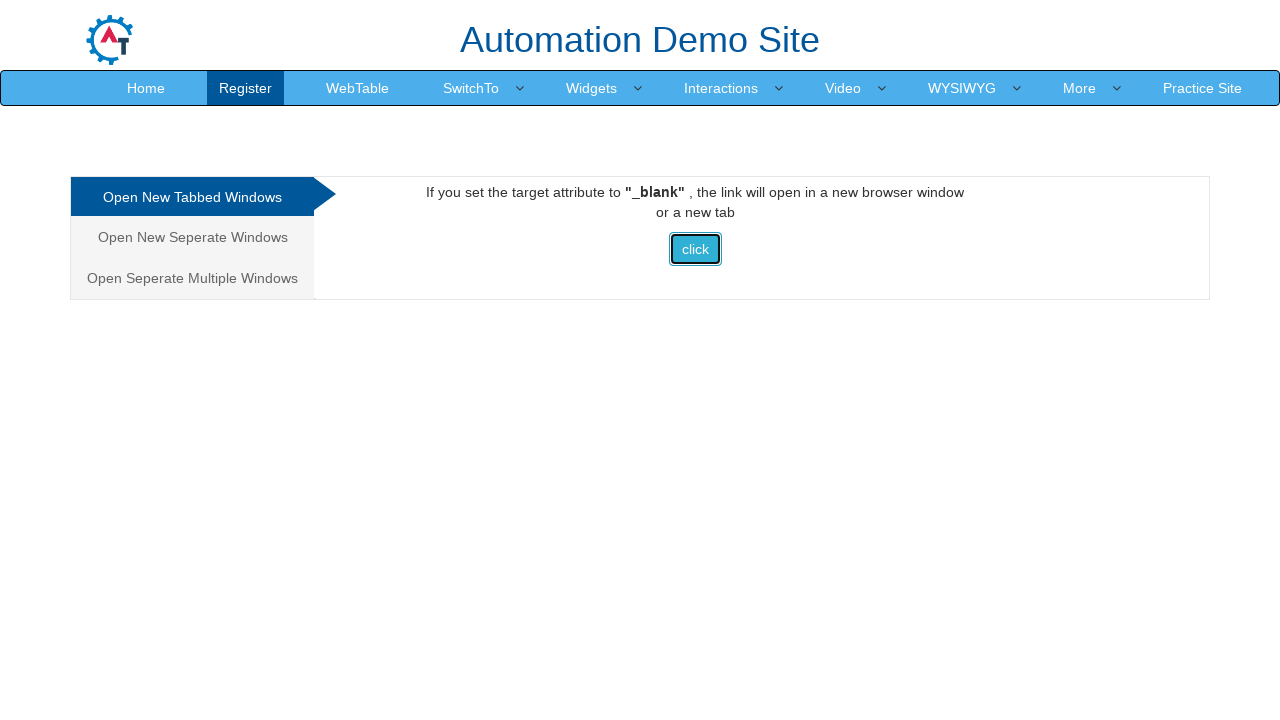

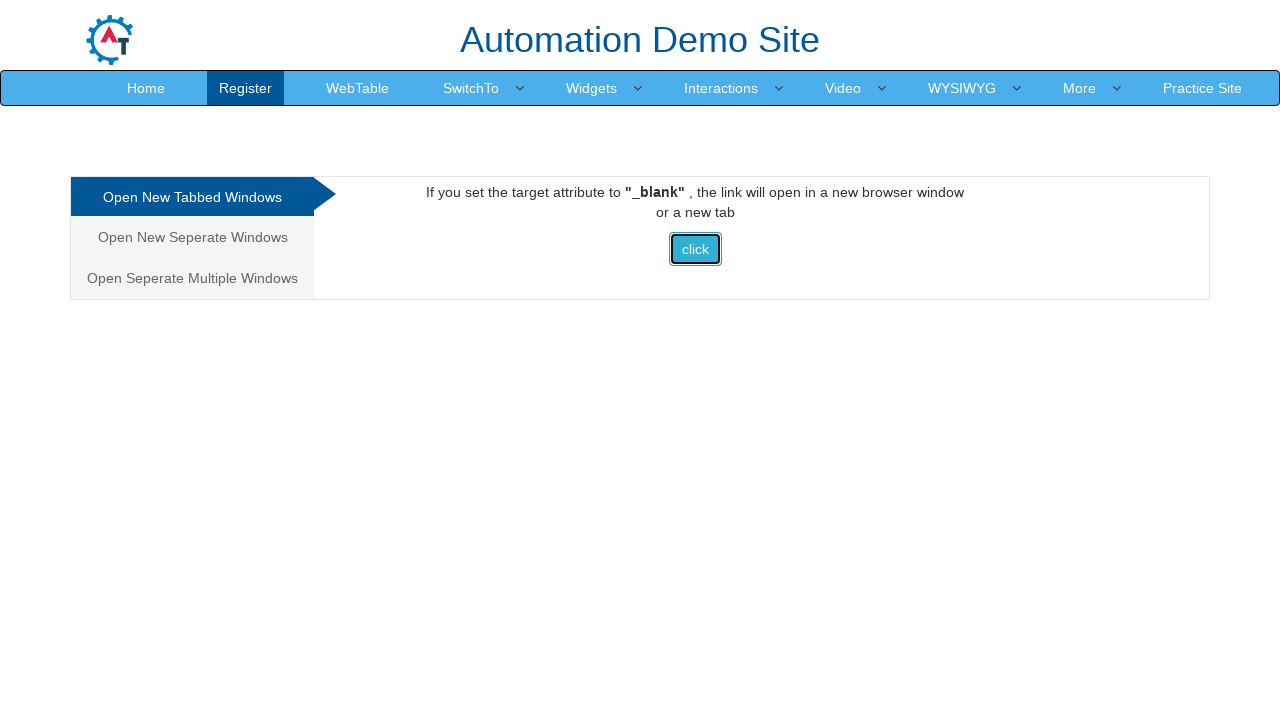